Tests radio button selection by iterating through a group of radio buttons and clicking the one with the value "Cheese"

Starting URL: http://www.echoecho.com/htmlforms10.htm

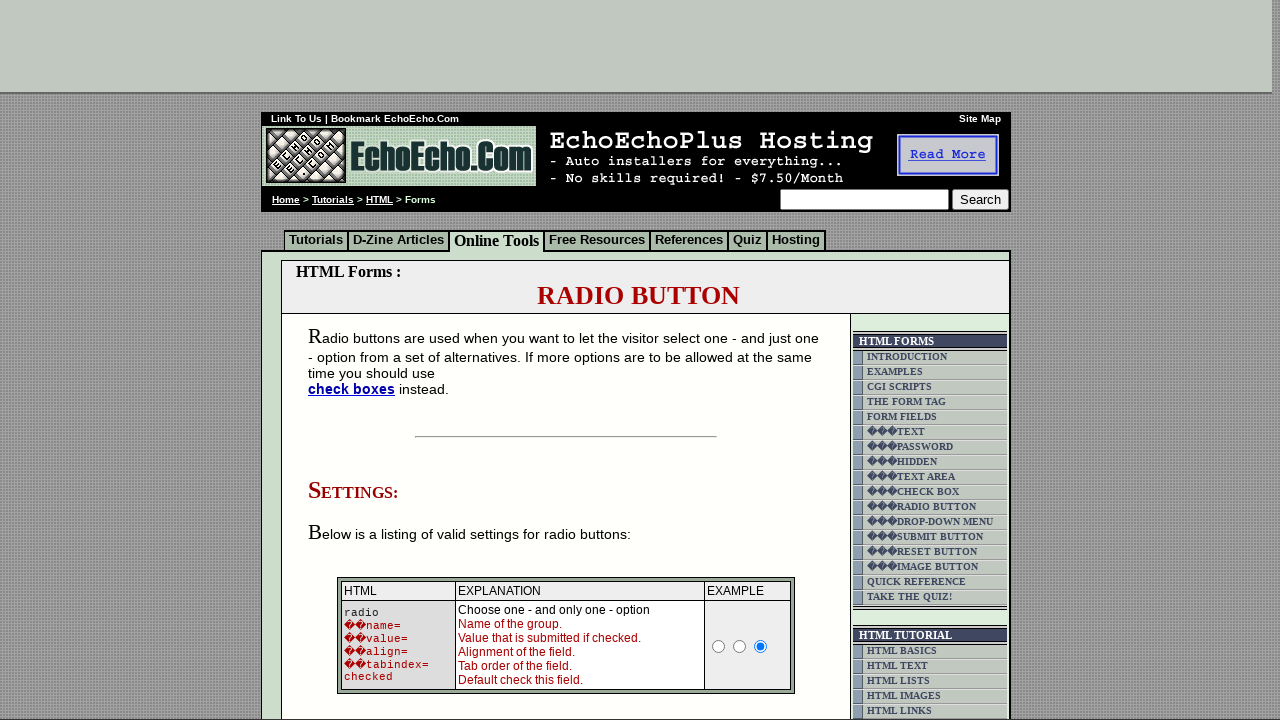

Navigated to radio button form page
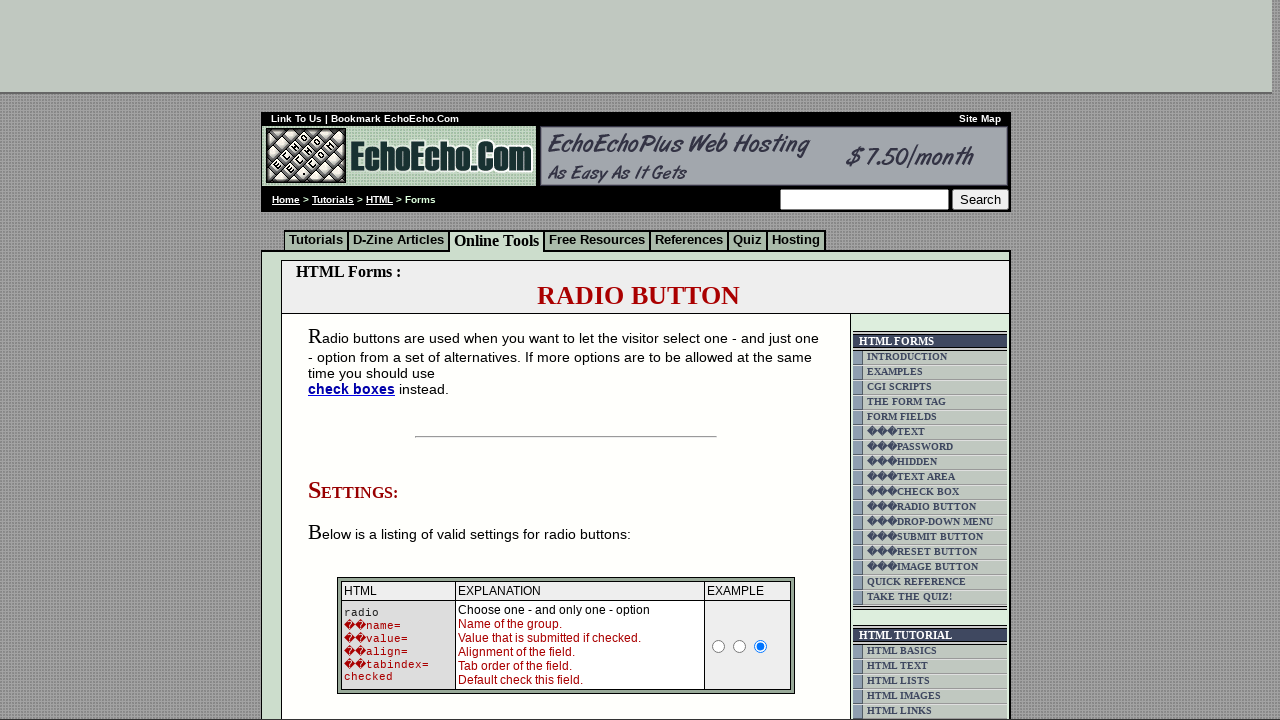

Located radio button group with name 'group1'
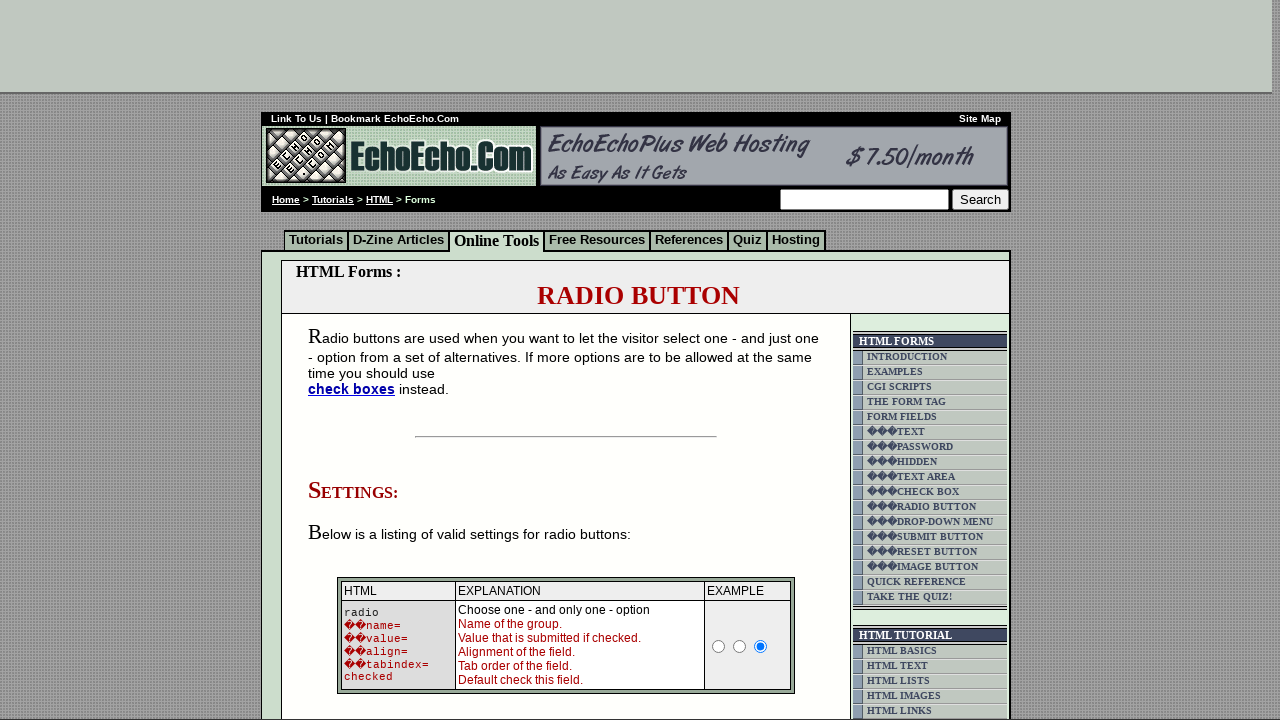

Radio button group contains 3 buttons
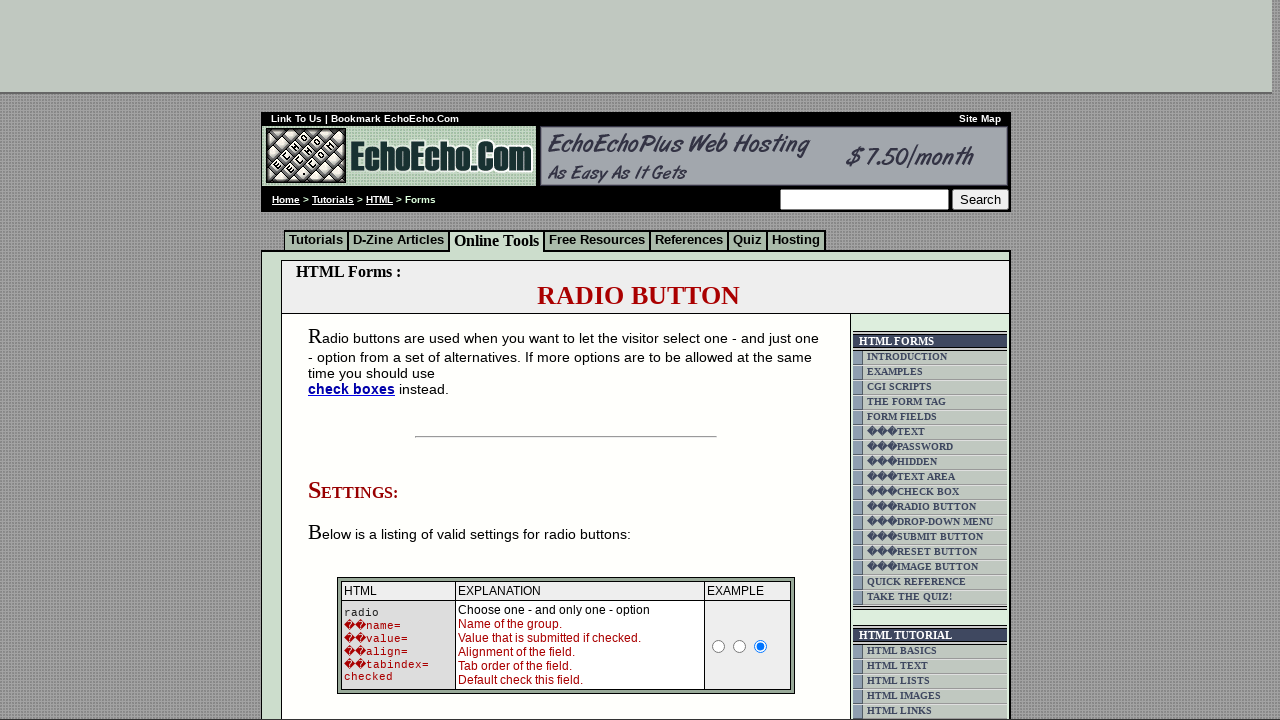

Checked radio button 1 with value 'Milk'
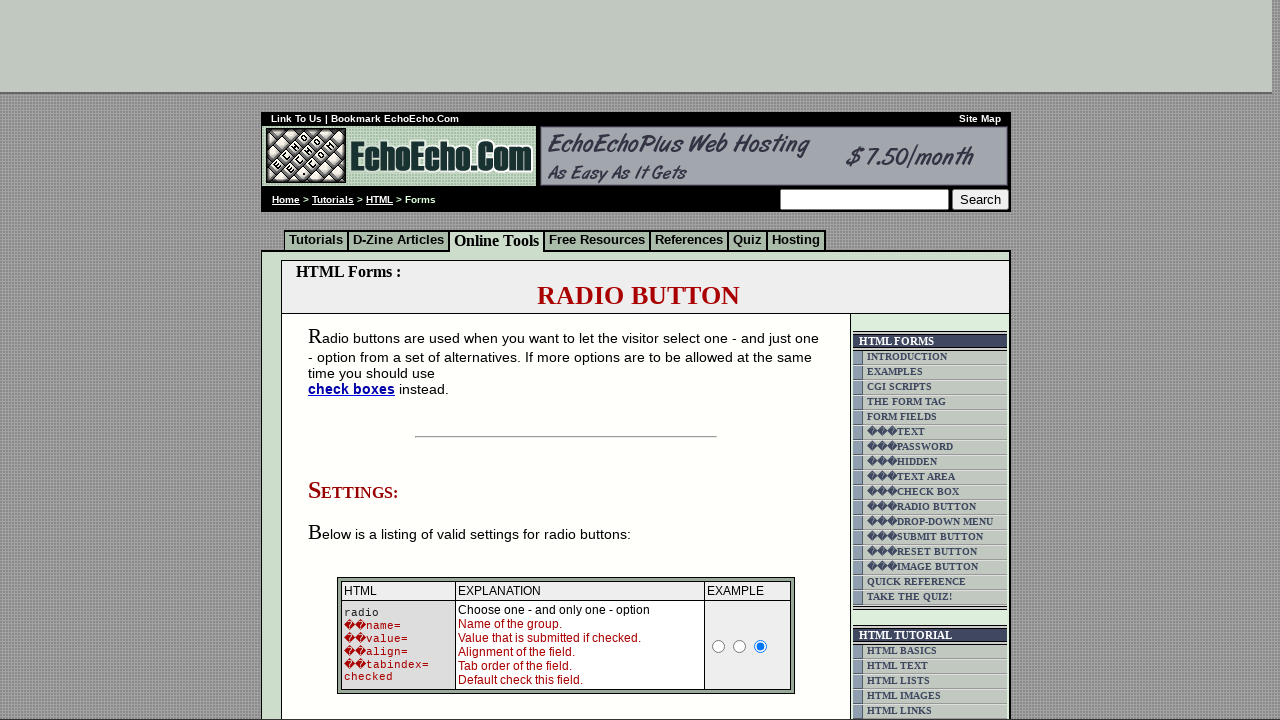

Checked radio button 2 with value 'Butter'
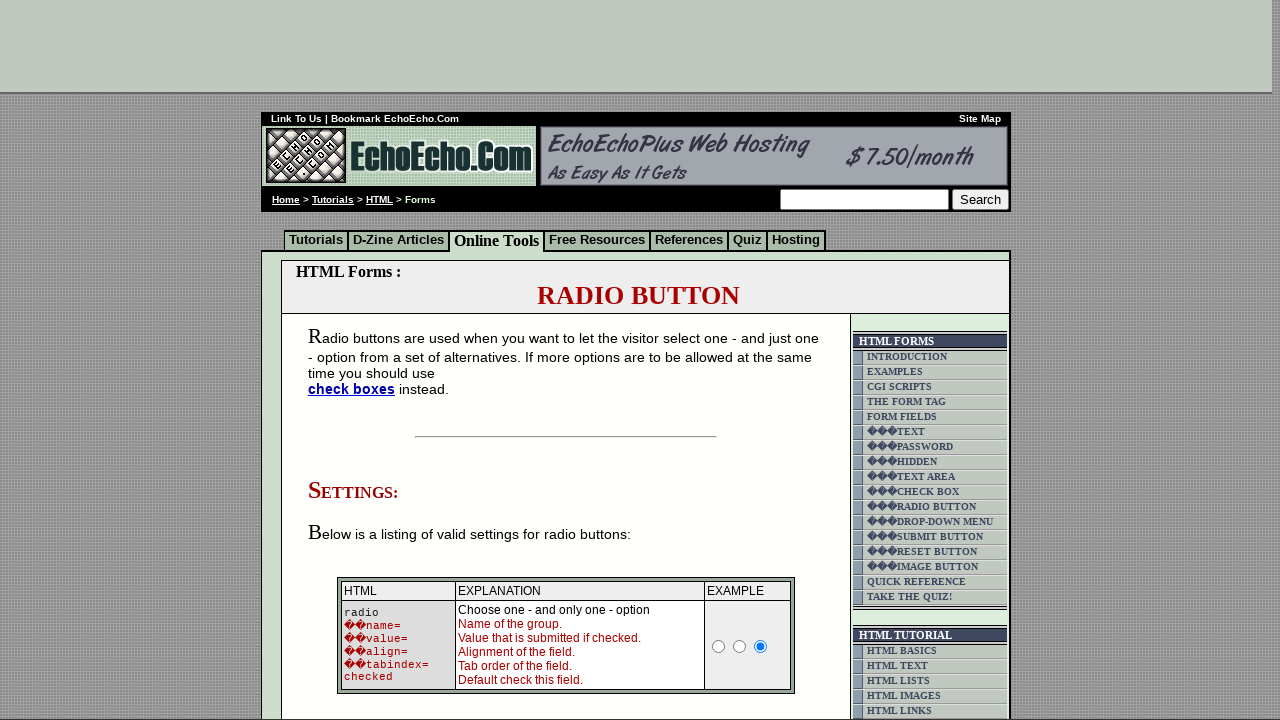

Checked radio button 3 with value 'Cheese'
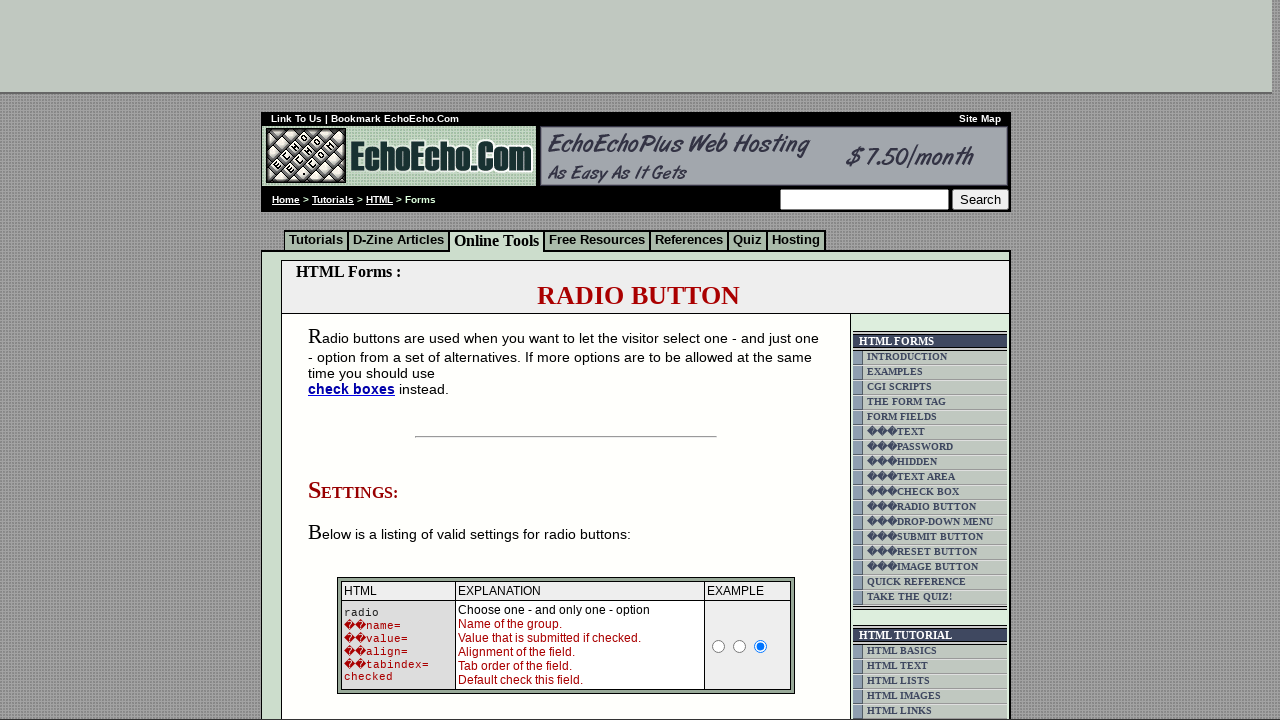

Clicked radio button with value 'Cheese' at (356, 360) on xpath=//input[@name='group1'] >> nth=2
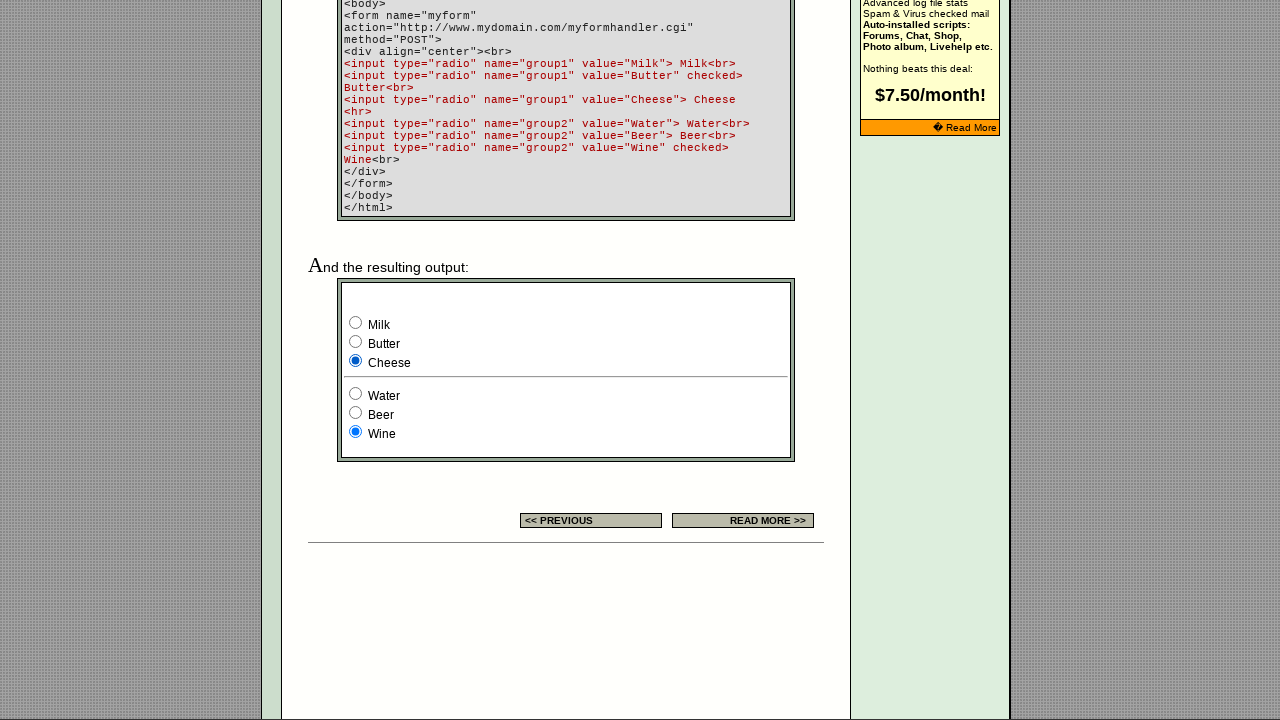

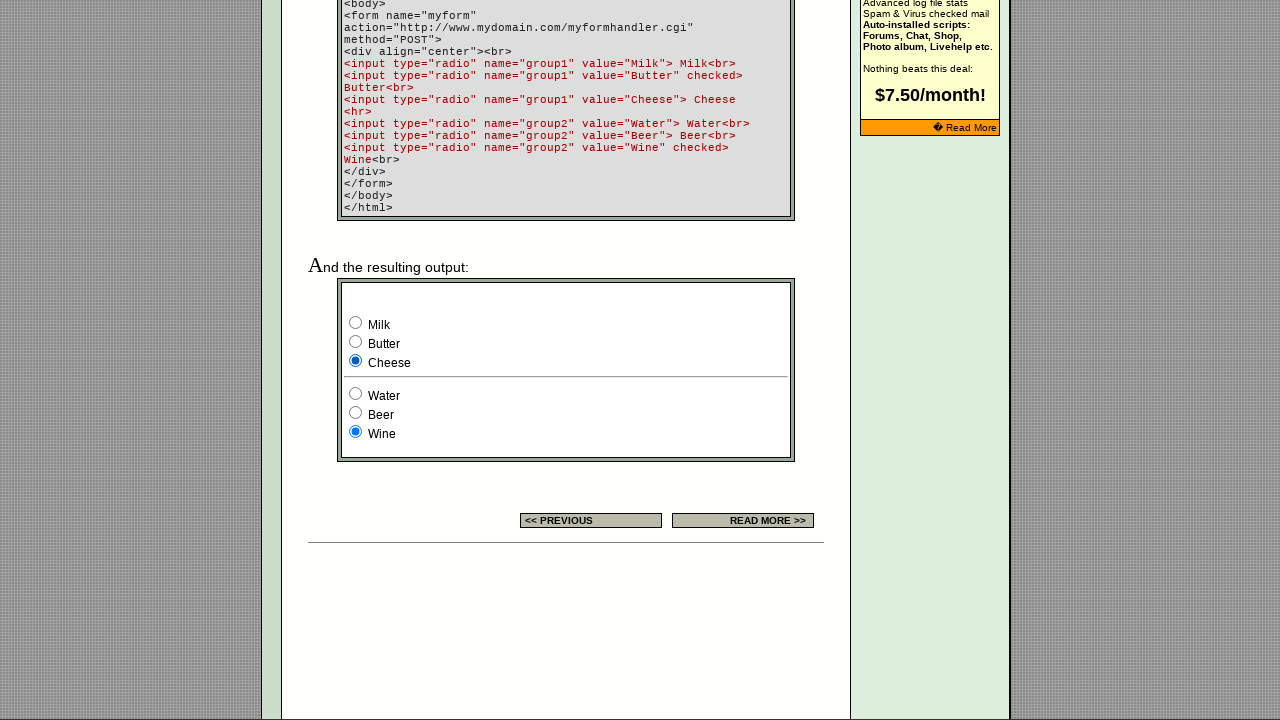